Tests clicking the Visibility link and then clicking a Hide button, verifying the button text remains "Hide"

Starting URL: http://www.uitestingplayground.com/

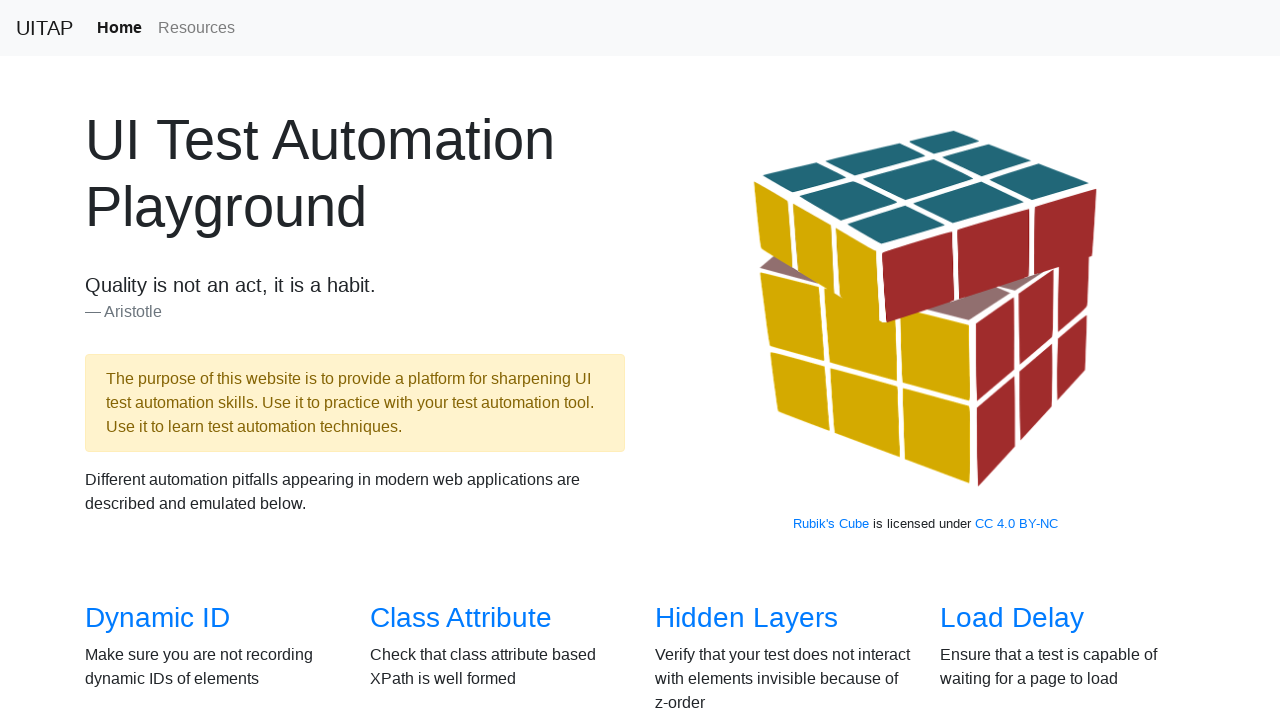

Clicked the Visibility link at (135, 360) on internal:role=link[name="Visibility"i]
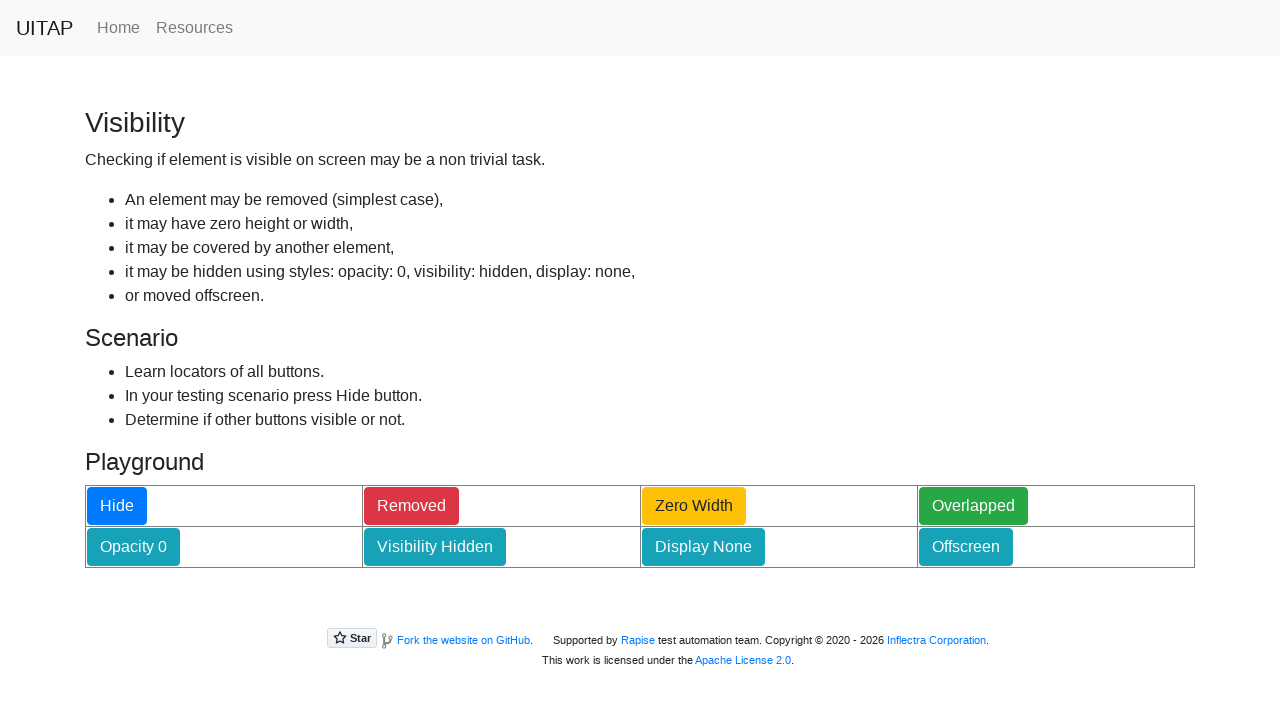

Clicked the Hide button at (117, 506) on internal:role=button[name="Hide"i]
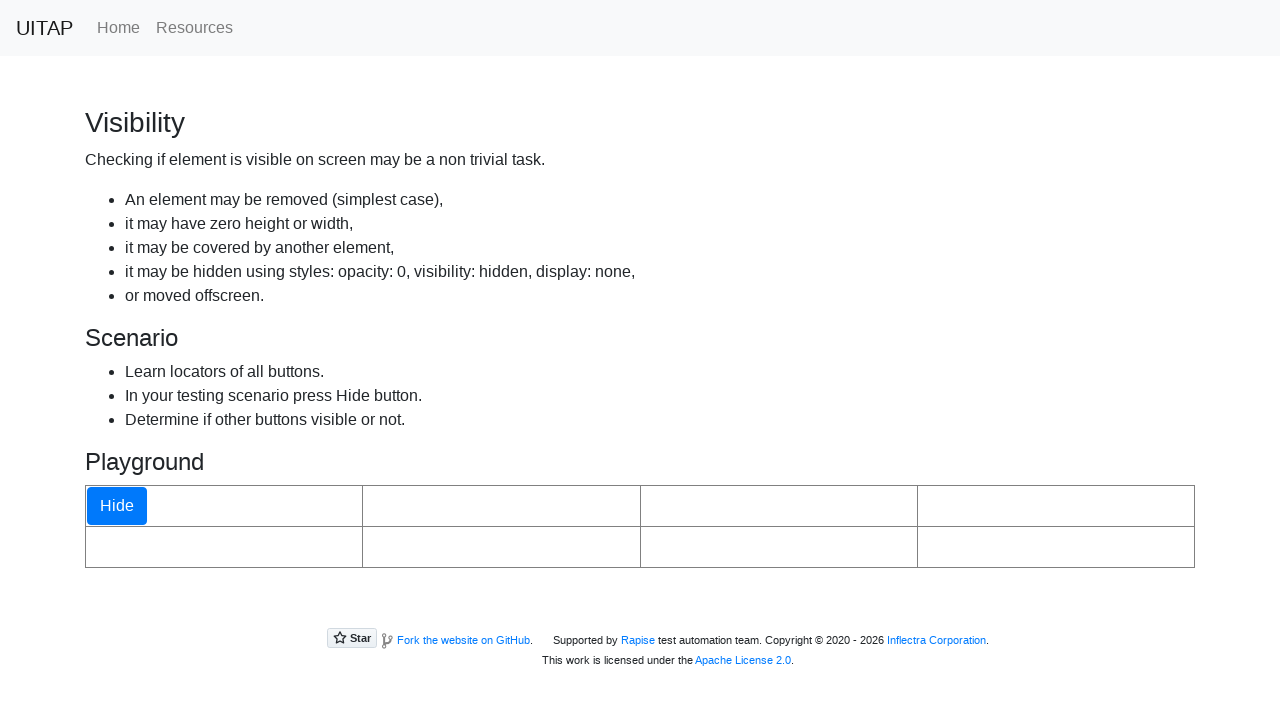

Verified the Hide button text remains 'Hide'
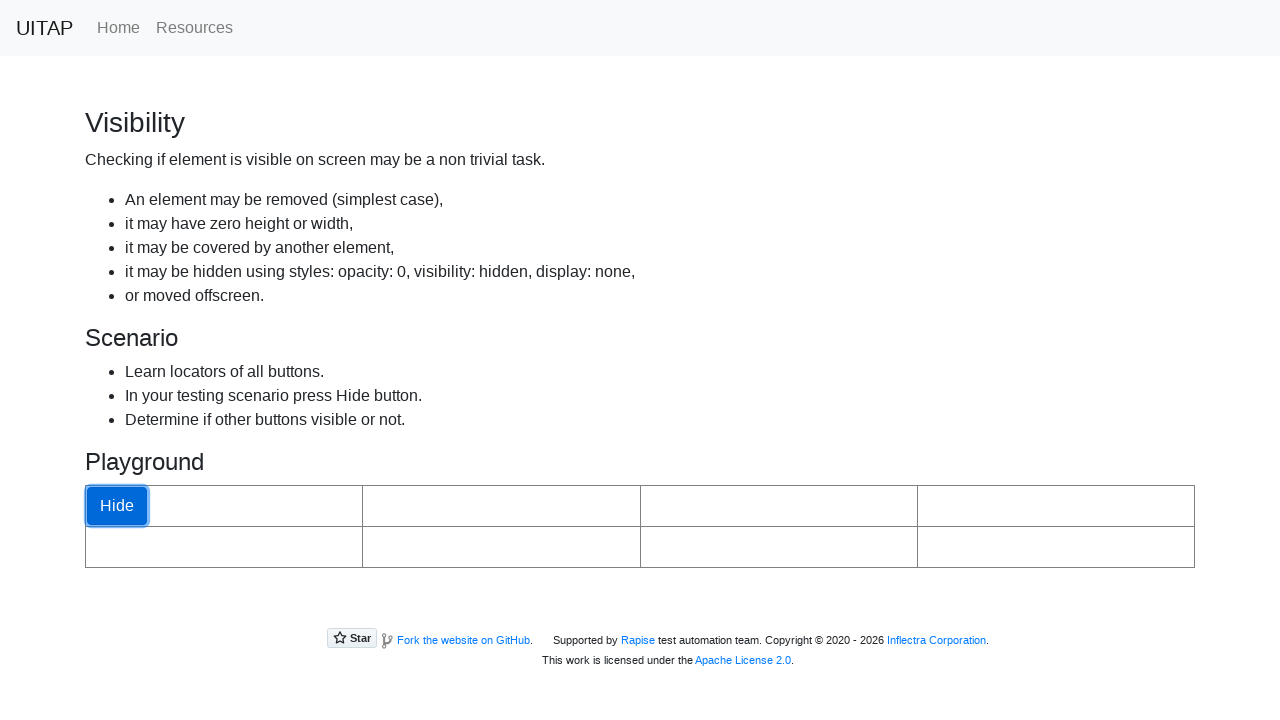

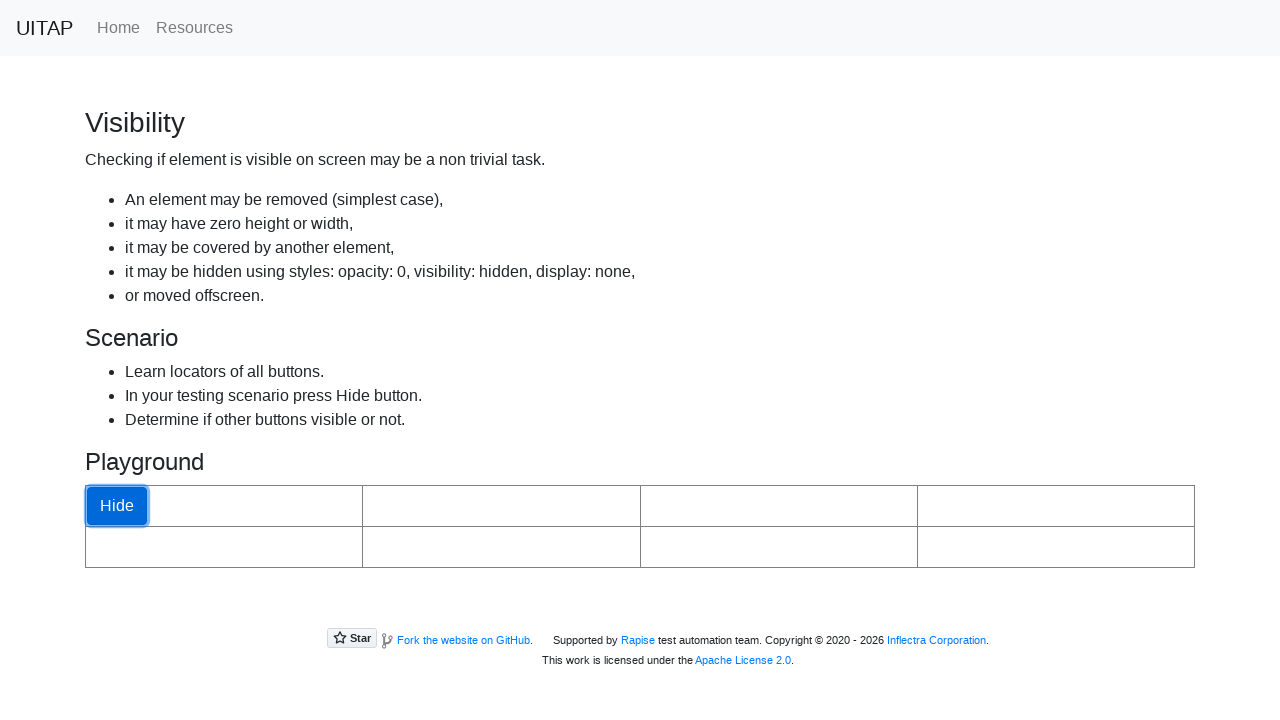